Tests single-select dropdown functionality by navigating to the elements page, scrolling to a dropdown, and selecting a value by visible text

Starting URL: http://automationbykrishna.com

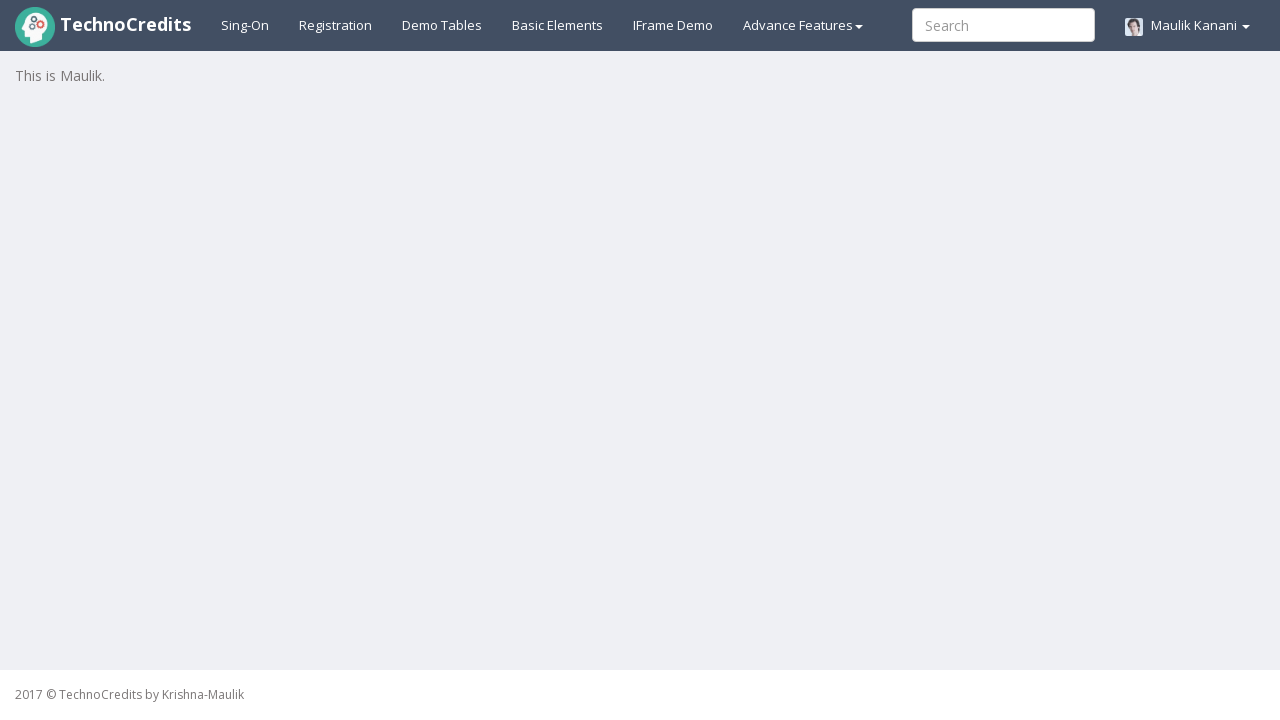

Navigated to http://automationbykrishna.com
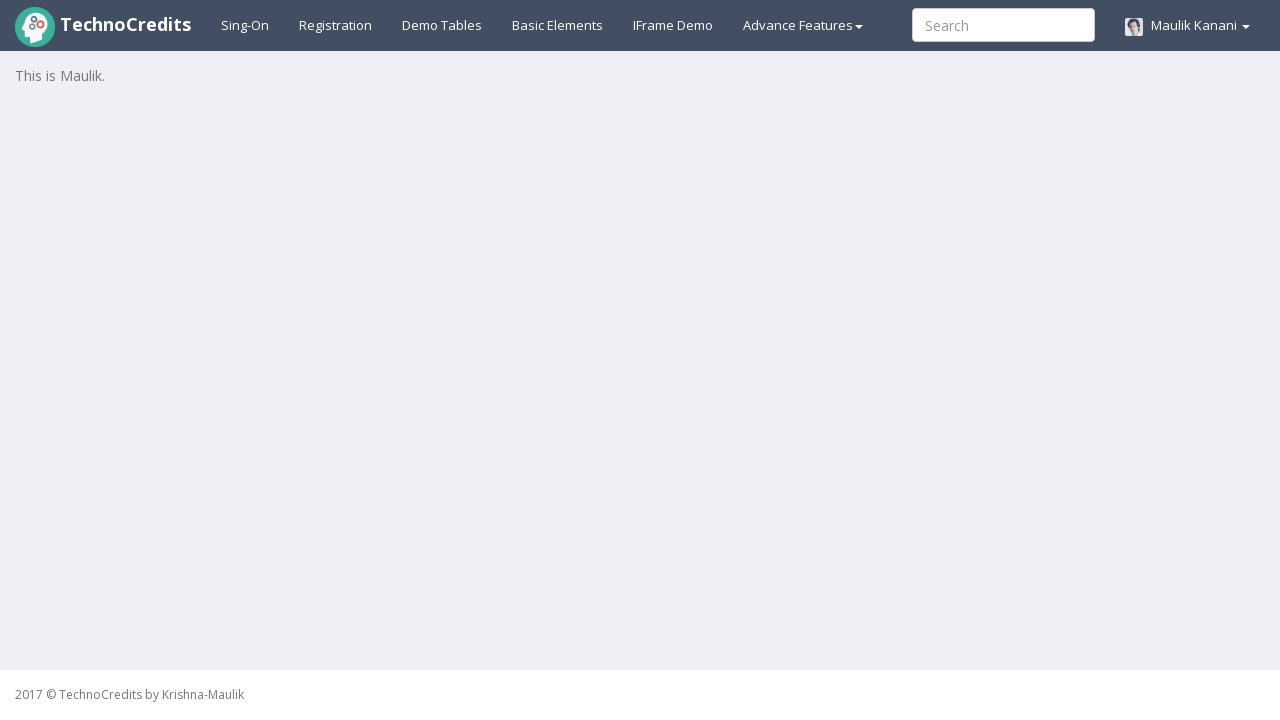

Clicked on Get Elements link at (558, 25) on a#basicelements
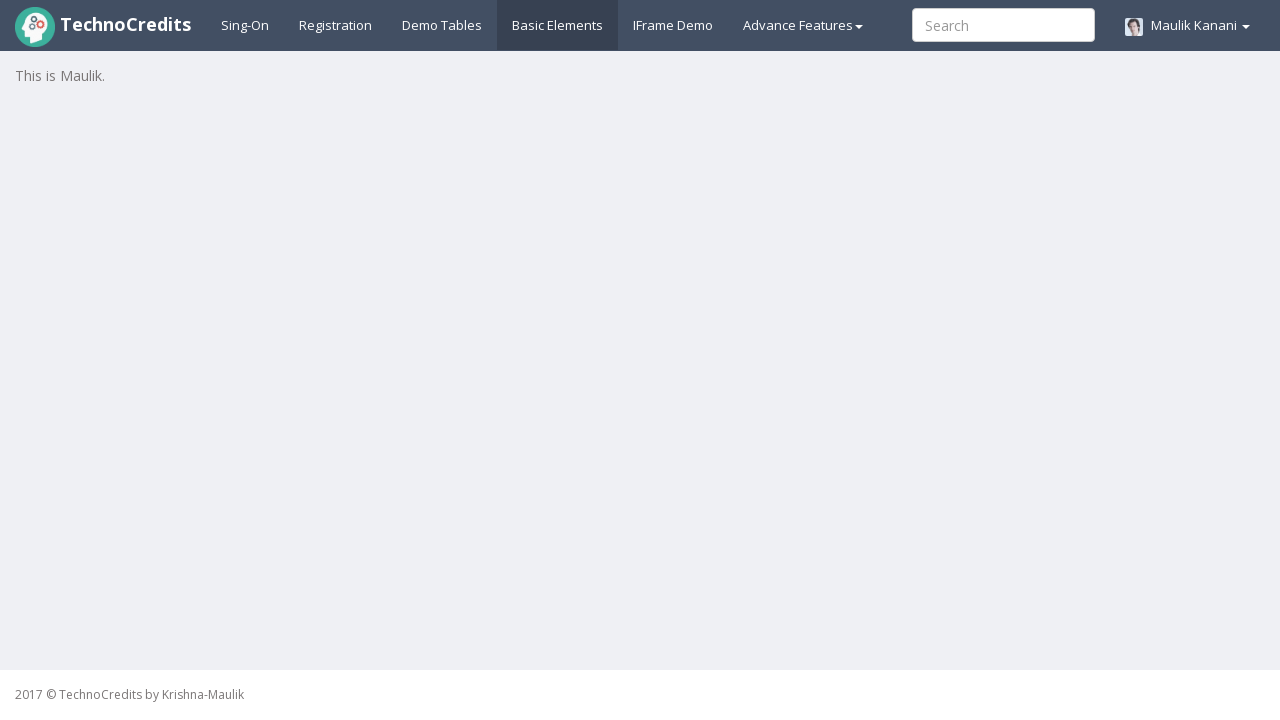

Waited for page to load
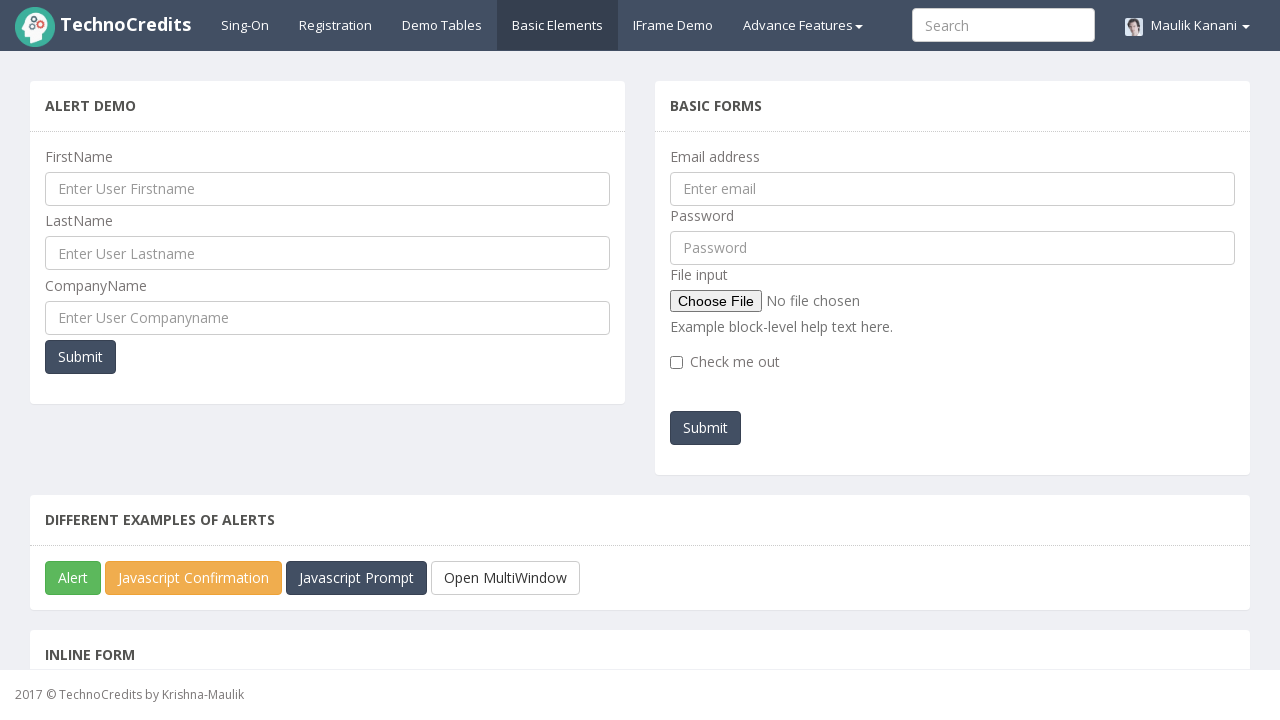

Located single-select dropdown element
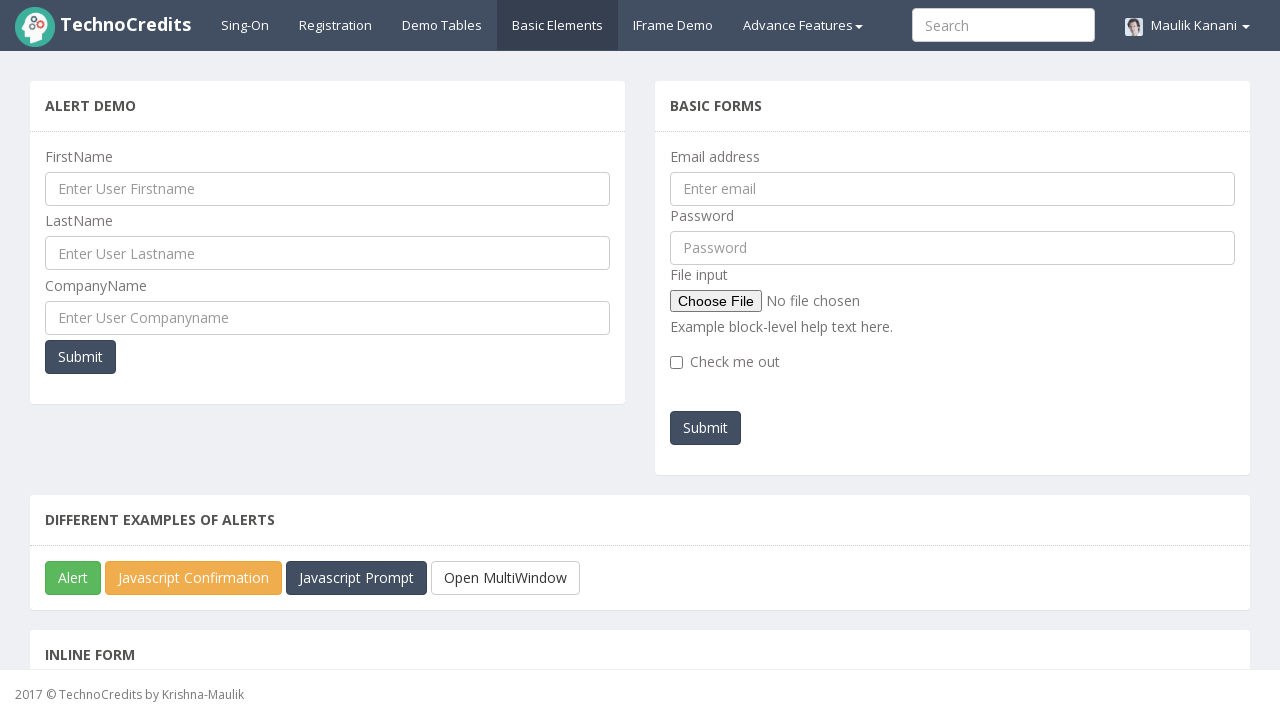

Scrolled dropdown into view
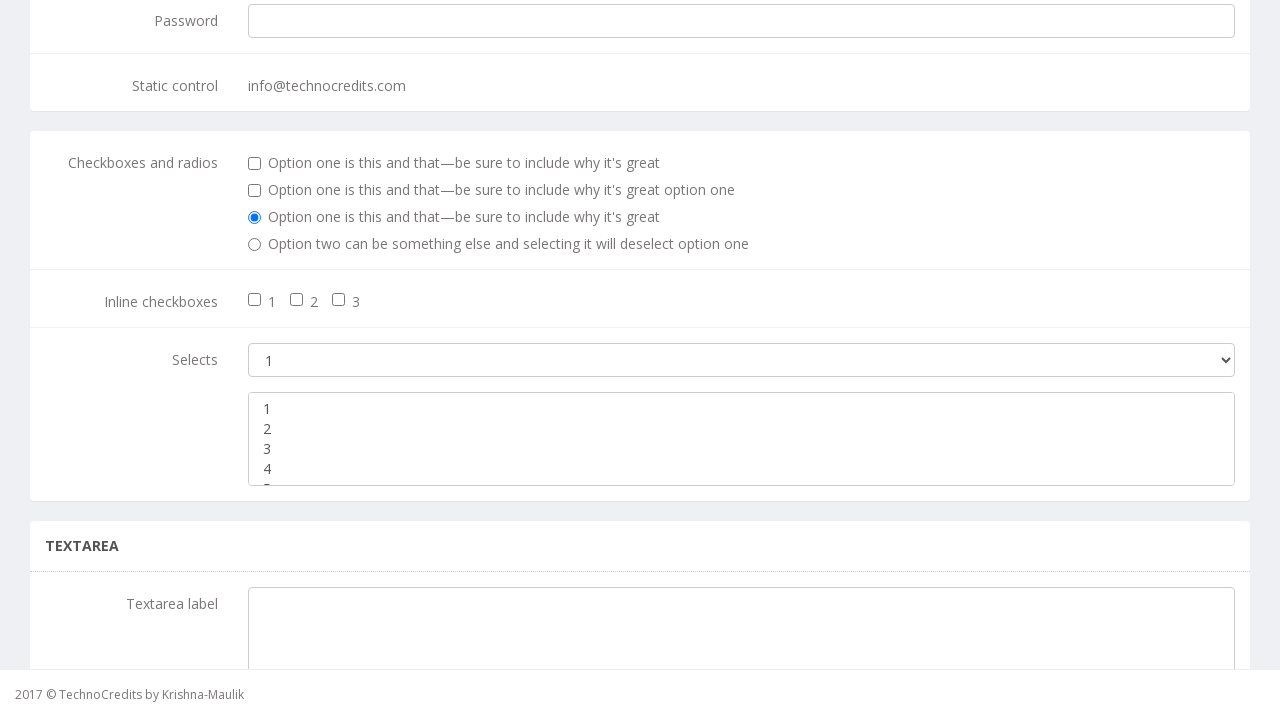

Selected value '5' from single-select dropdown on select.form-control.m-bot15
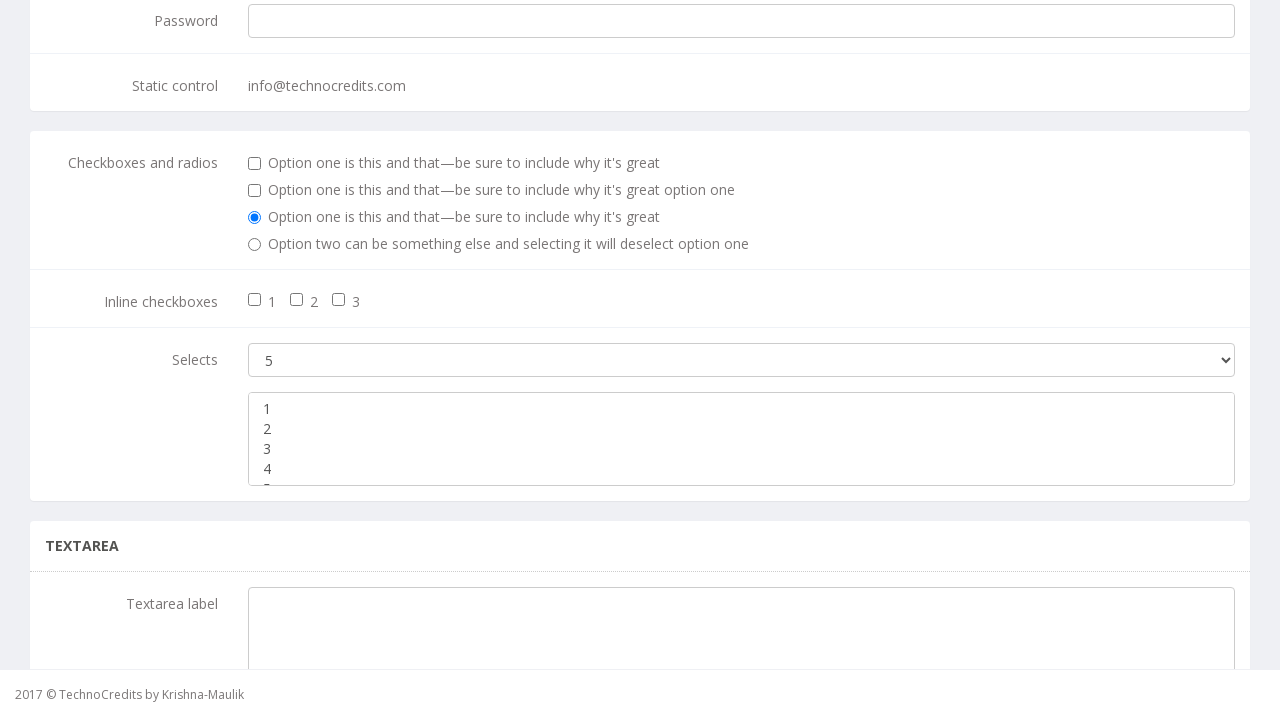

Waited to verify dropdown selection
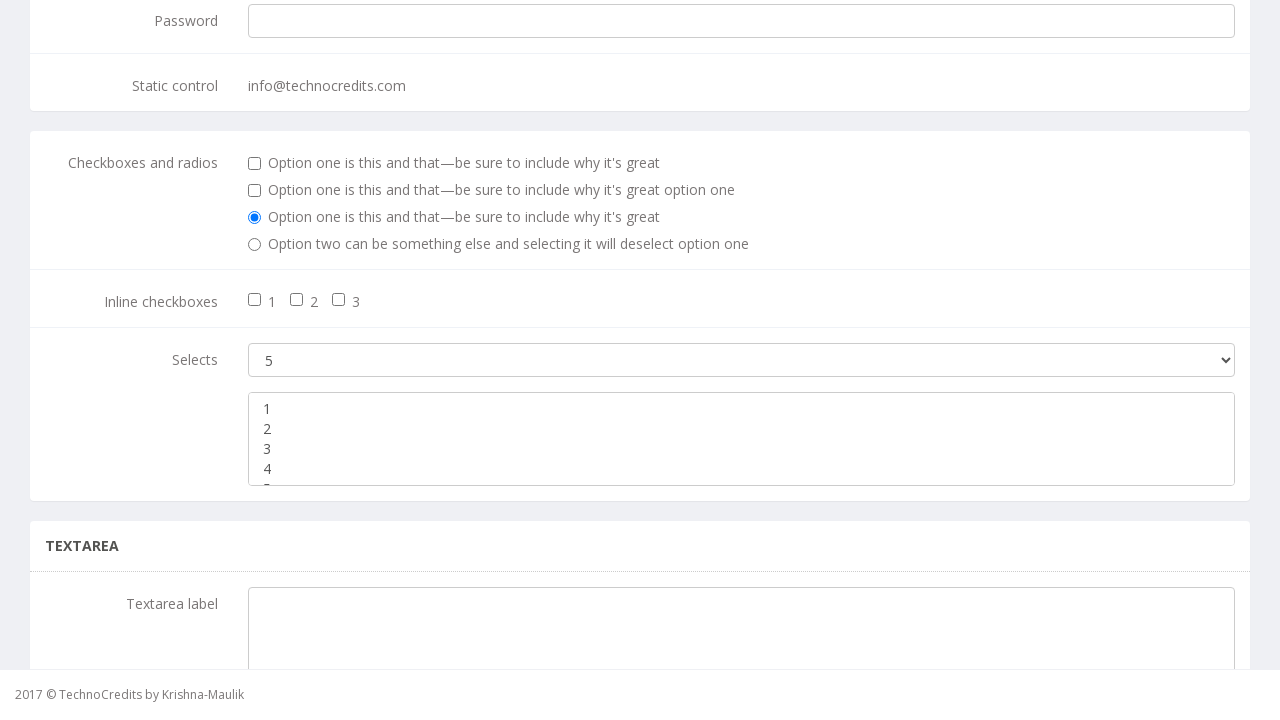

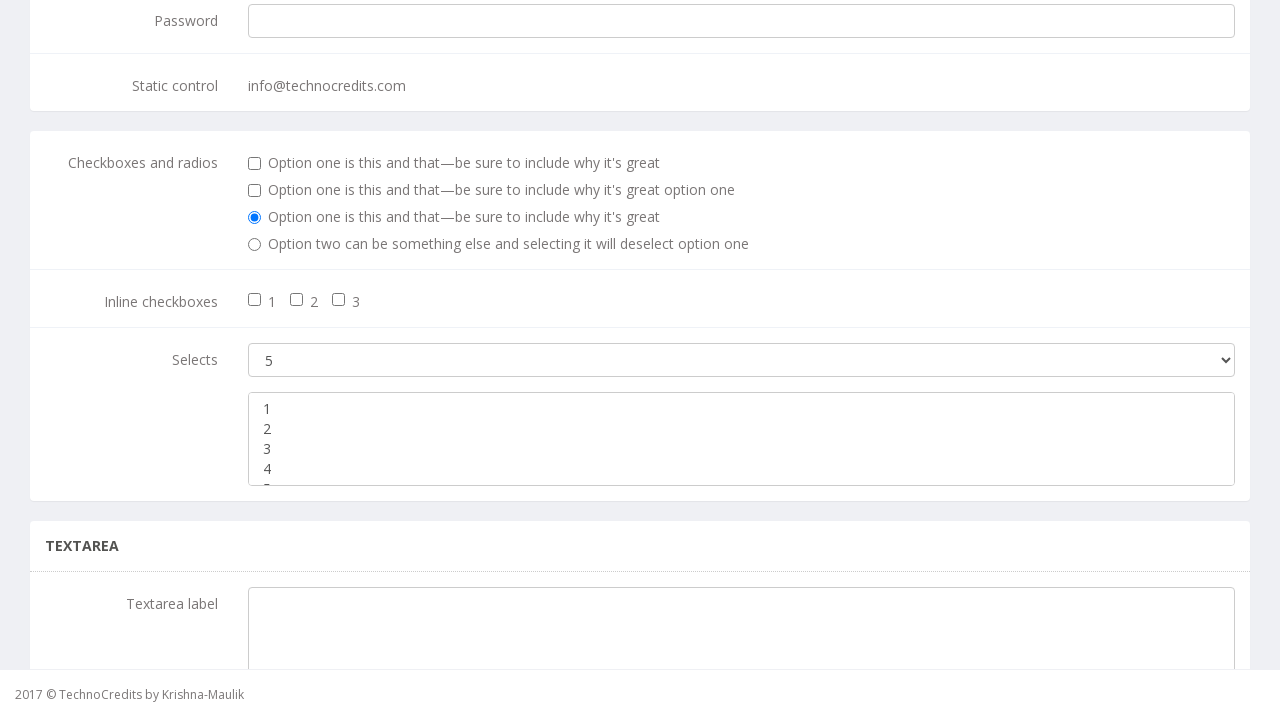